Tests that edits are cancelled when pressing Escape key

Starting URL: https://demo.playwright.dev/todomvc

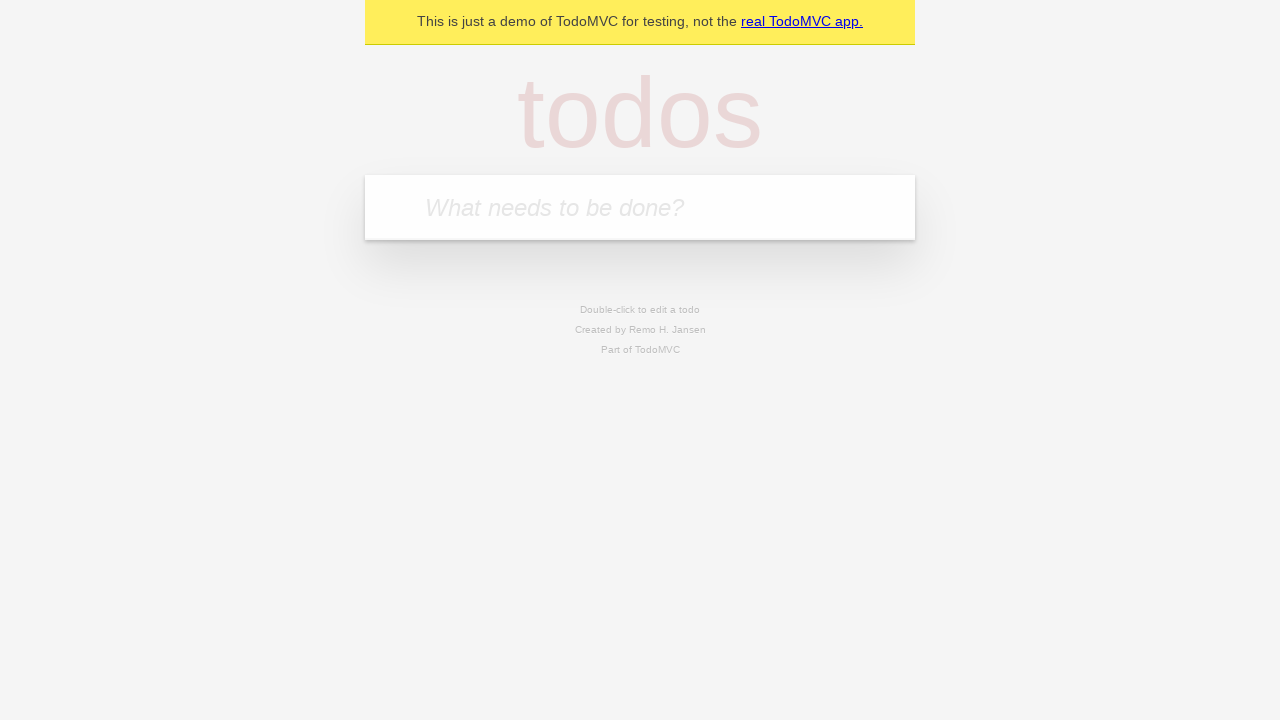

Filled input field with first todo 'buy some cheese' on internal:attr=[placeholder="What needs to be done?"i]
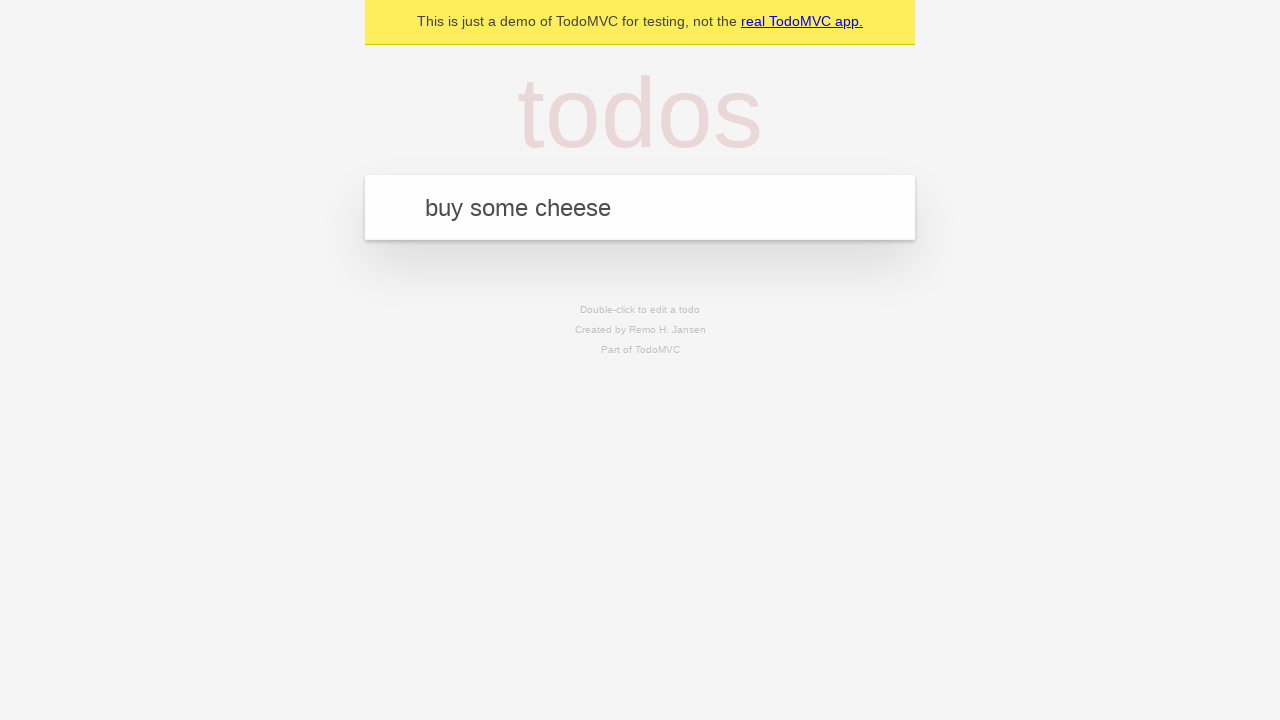

Pressed Enter to add first todo on internal:attr=[placeholder="What needs to be done?"i]
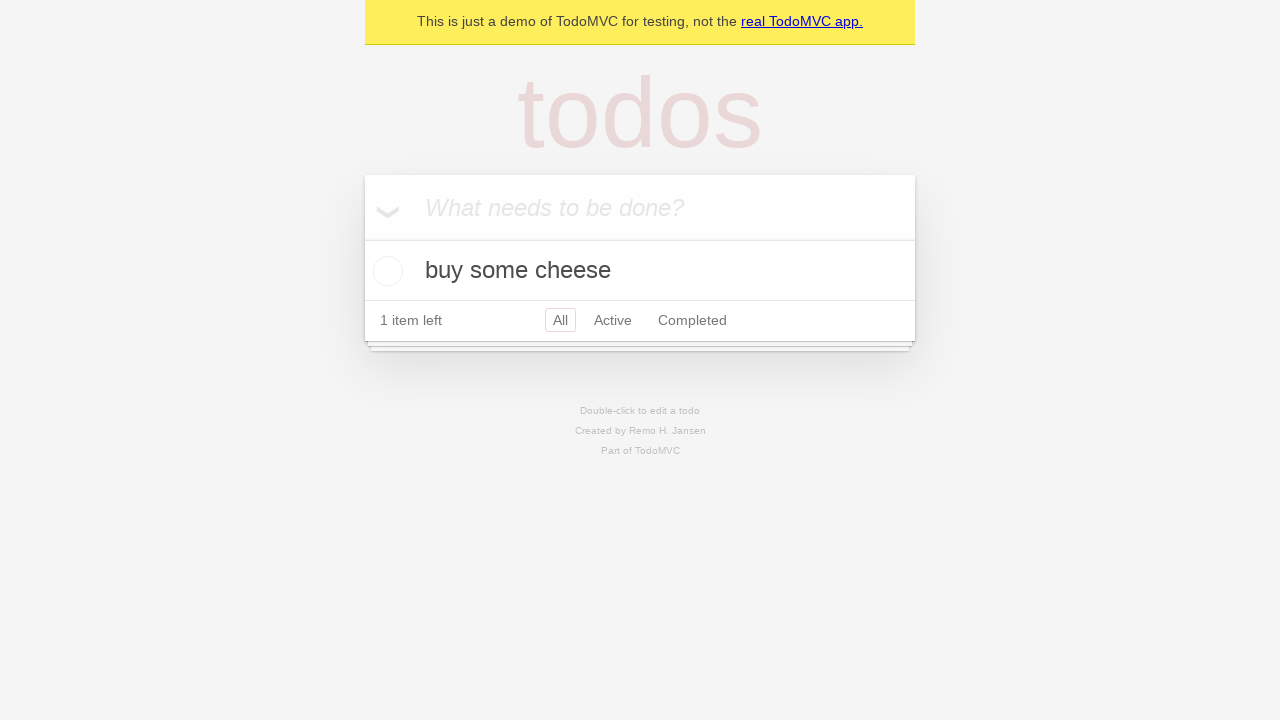

Filled input field with second todo 'feed the cat' on internal:attr=[placeholder="What needs to be done?"i]
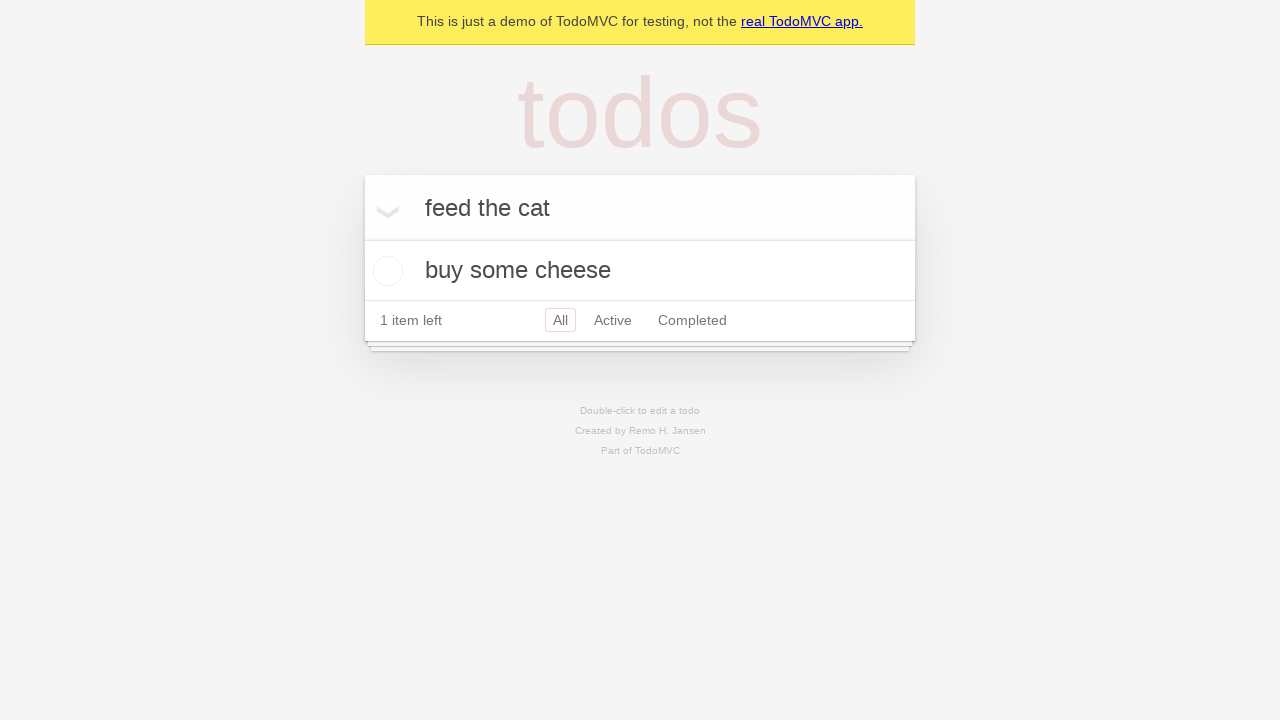

Pressed Enter to add second todo on internal:attr=[placeholder="What needs to be done?"i]
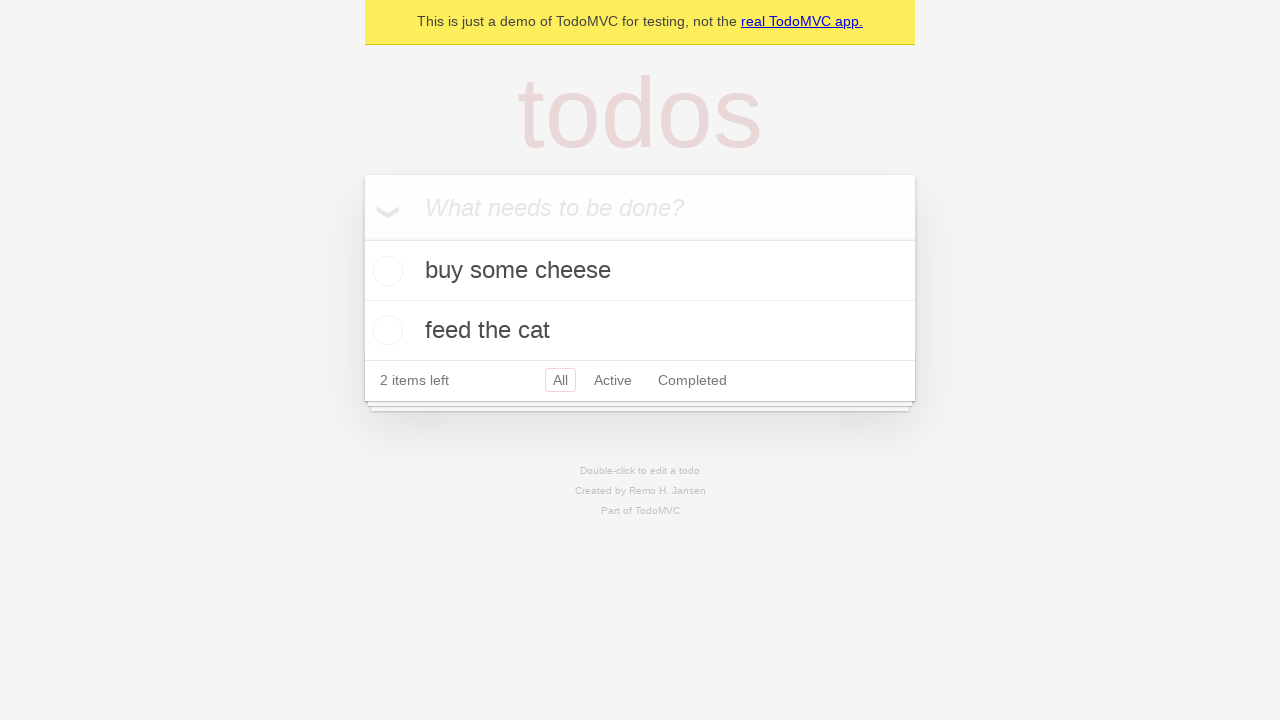

Filled input field with third todo 'book a doctors appointment' on internal:attr=[placeholder="What needs to be done?"i]
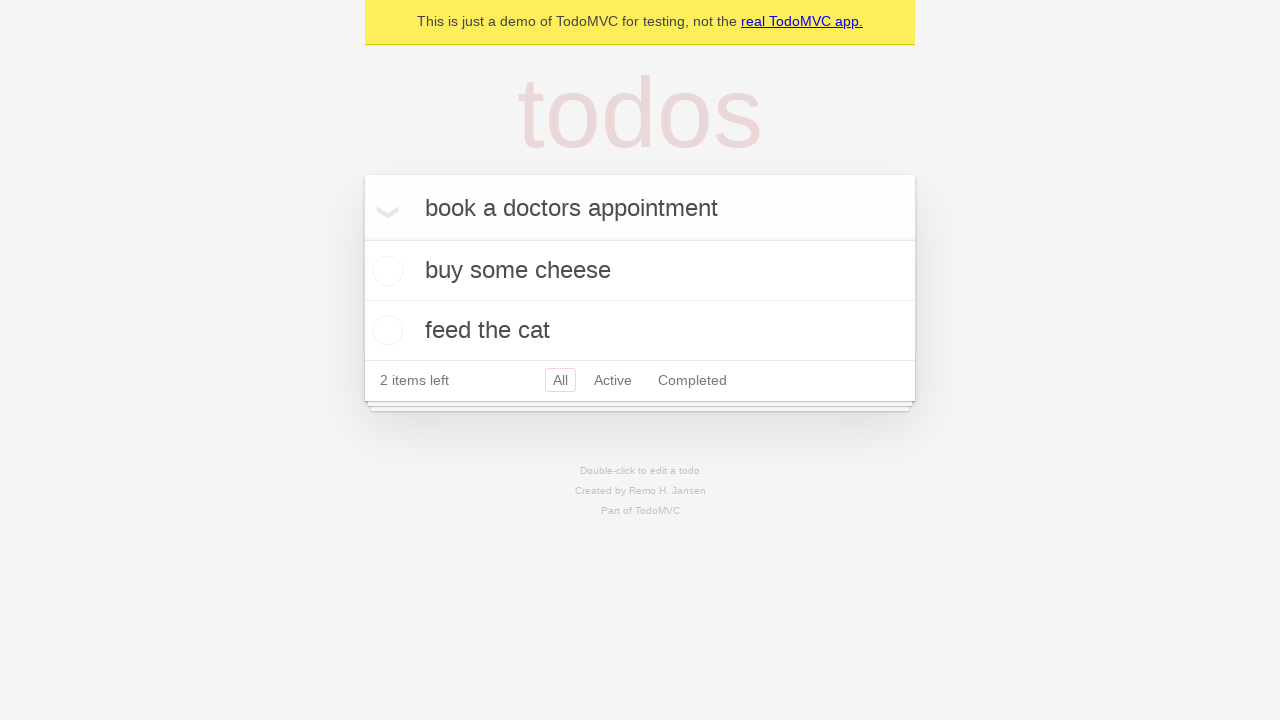

Pressed Enter to add third todo on internal:attr=[placeholder="What needs to be done?"i]
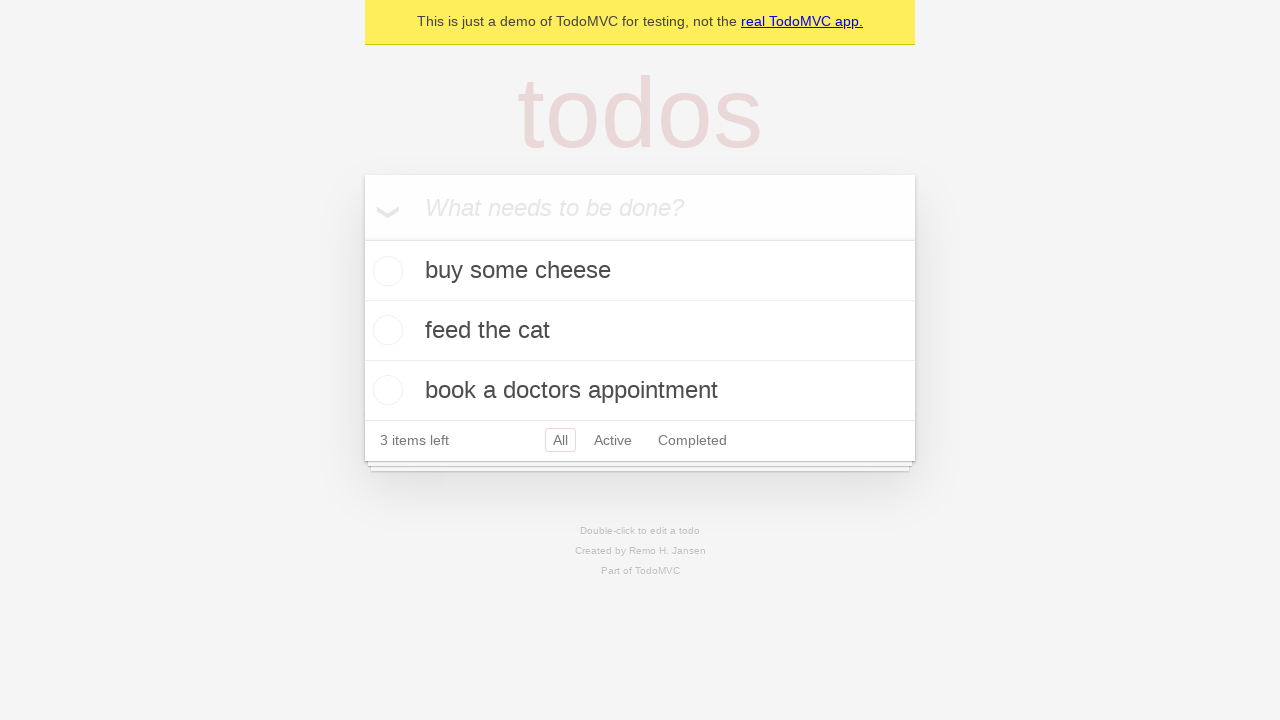

Double-clicked second todo item to enter edit mode at (640, 331) on internal:testid=[data-testid="todo-item"s] >> nth=1
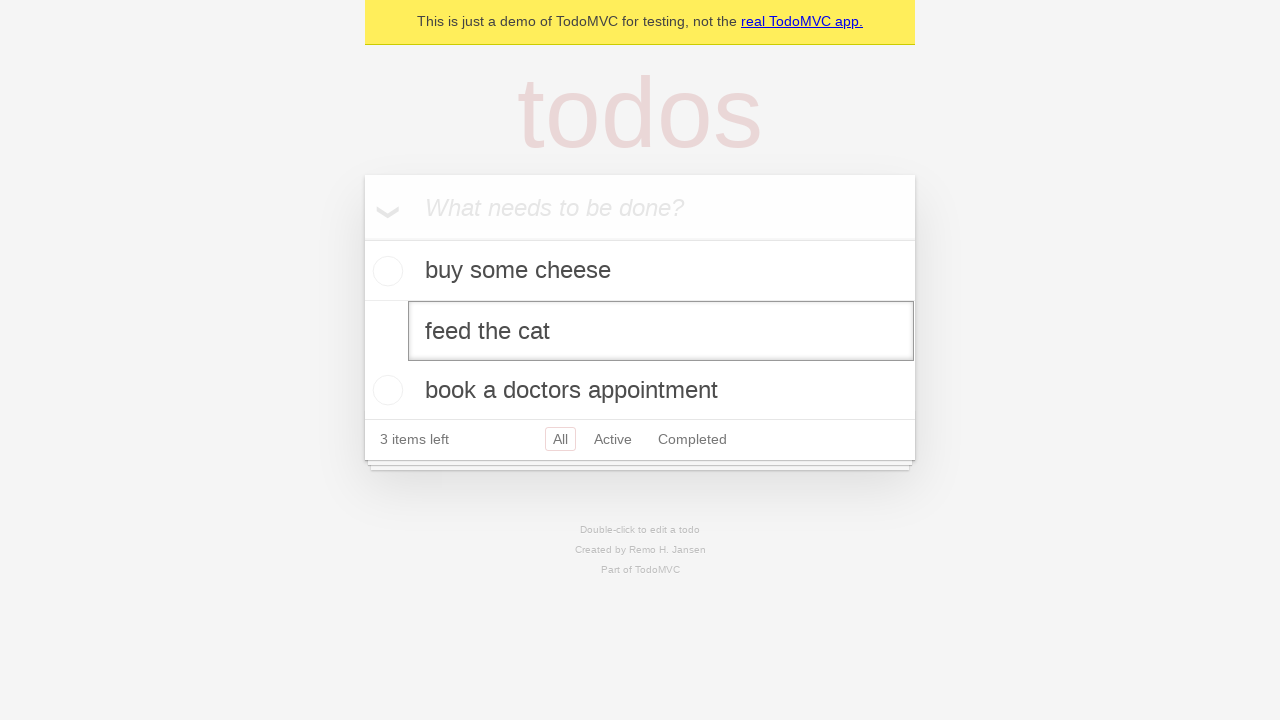

Filled edit textbox with new text 'buy some sausages' on internal:testid=[data-testid="todo-item"s] >> nth=1 >> internal:role=textbox[nam
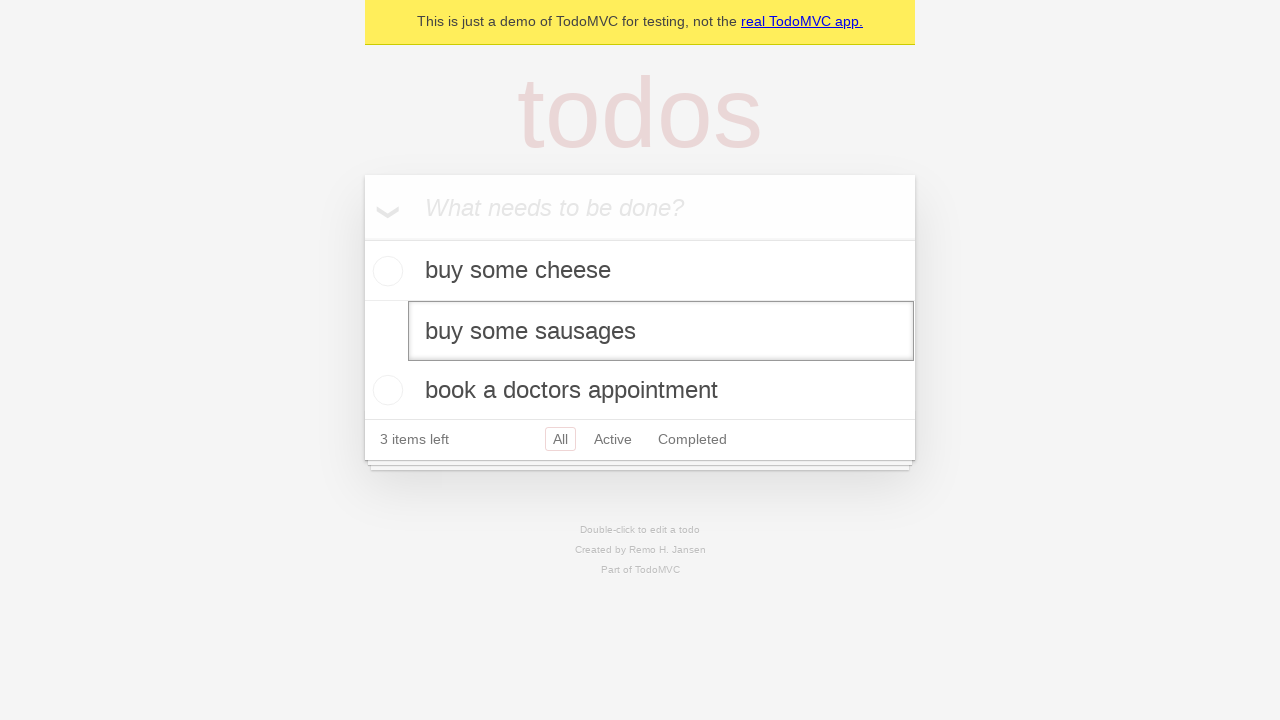

Pressed Escape key to cancel edit and revert changes on internal:testid=[data-testid="todo-item"s] >> nth=1 >> internal:role=textbox[nam
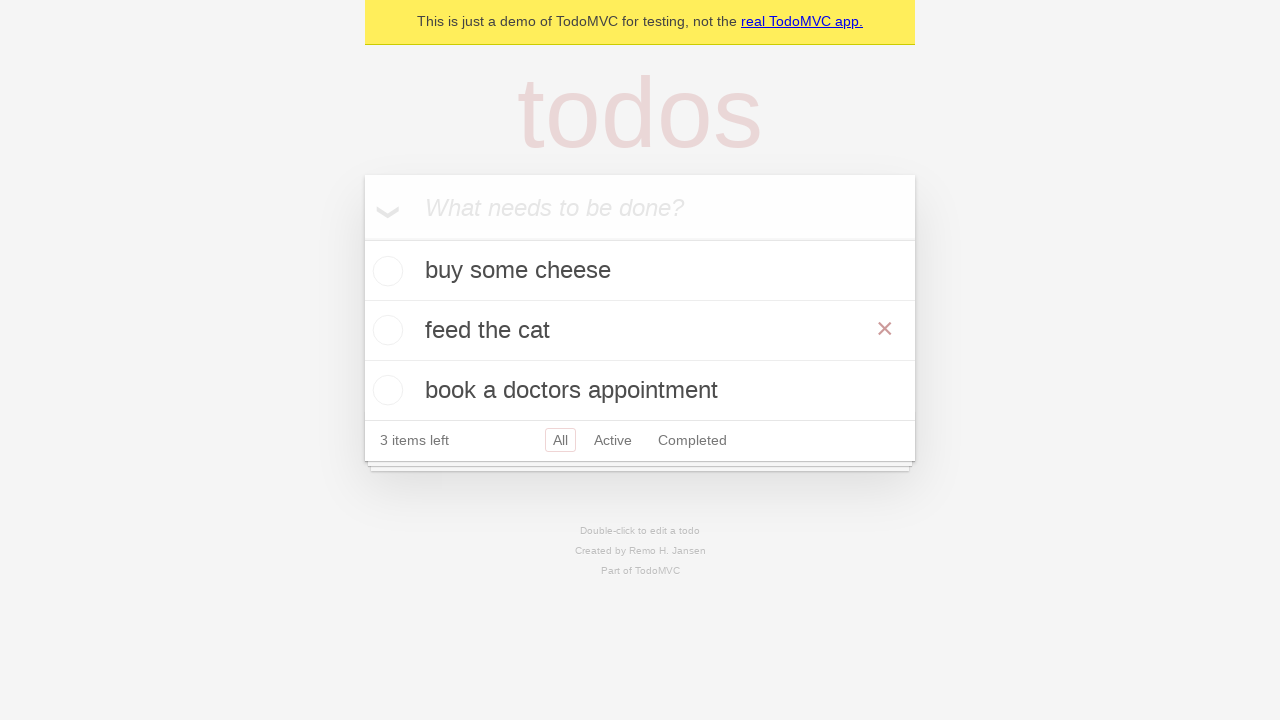

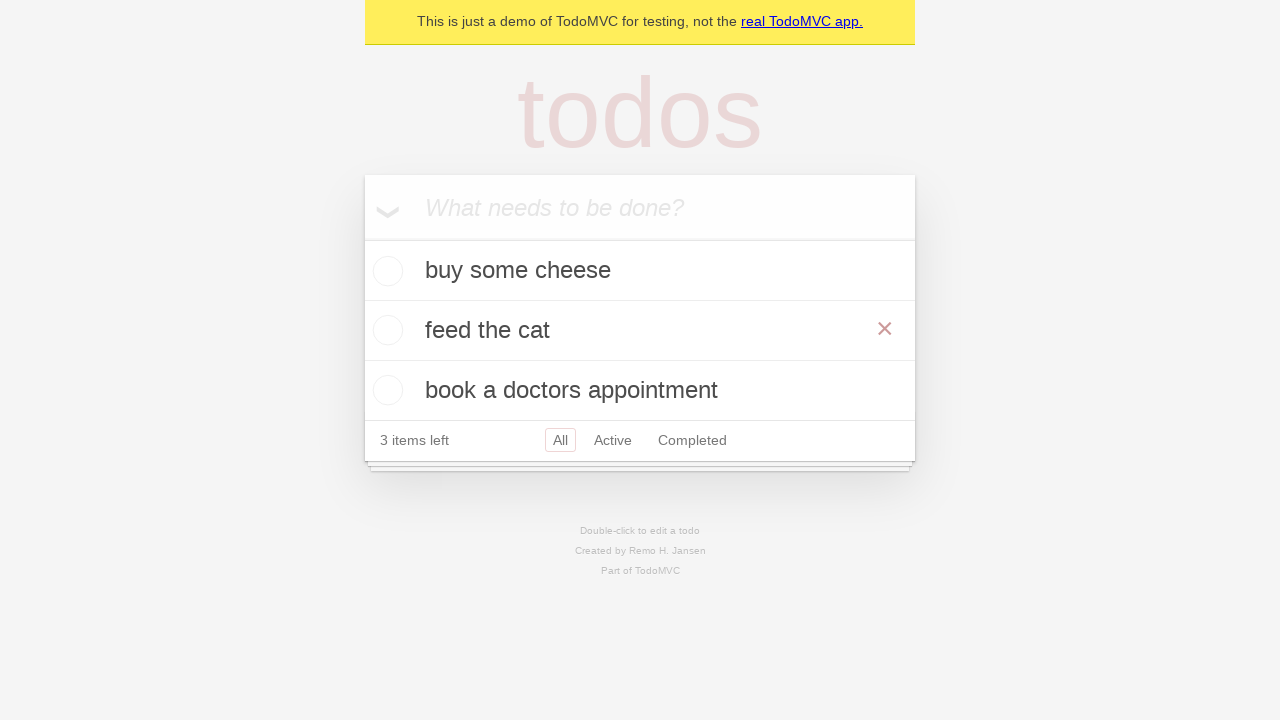